Navigates to a math page and verifies that the robots radio button is not checked by default

Starting URL: https://suninjuly.github.io/math.html

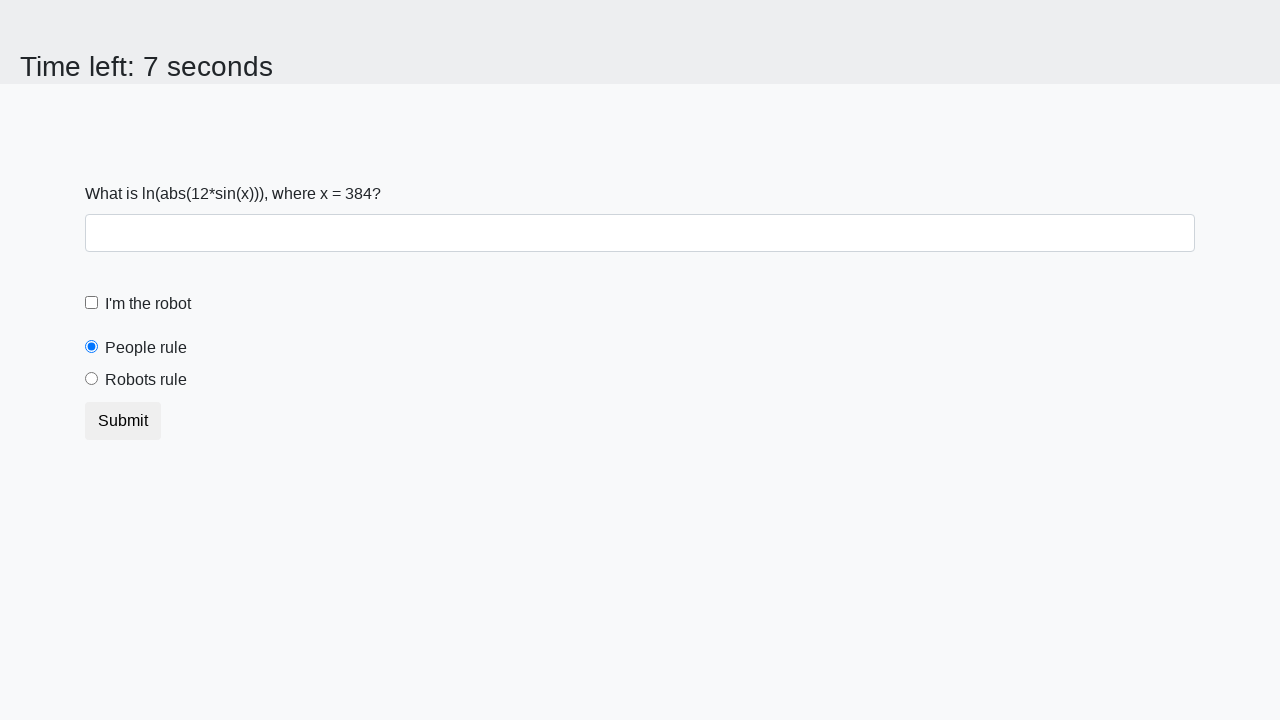

Navigated to math page
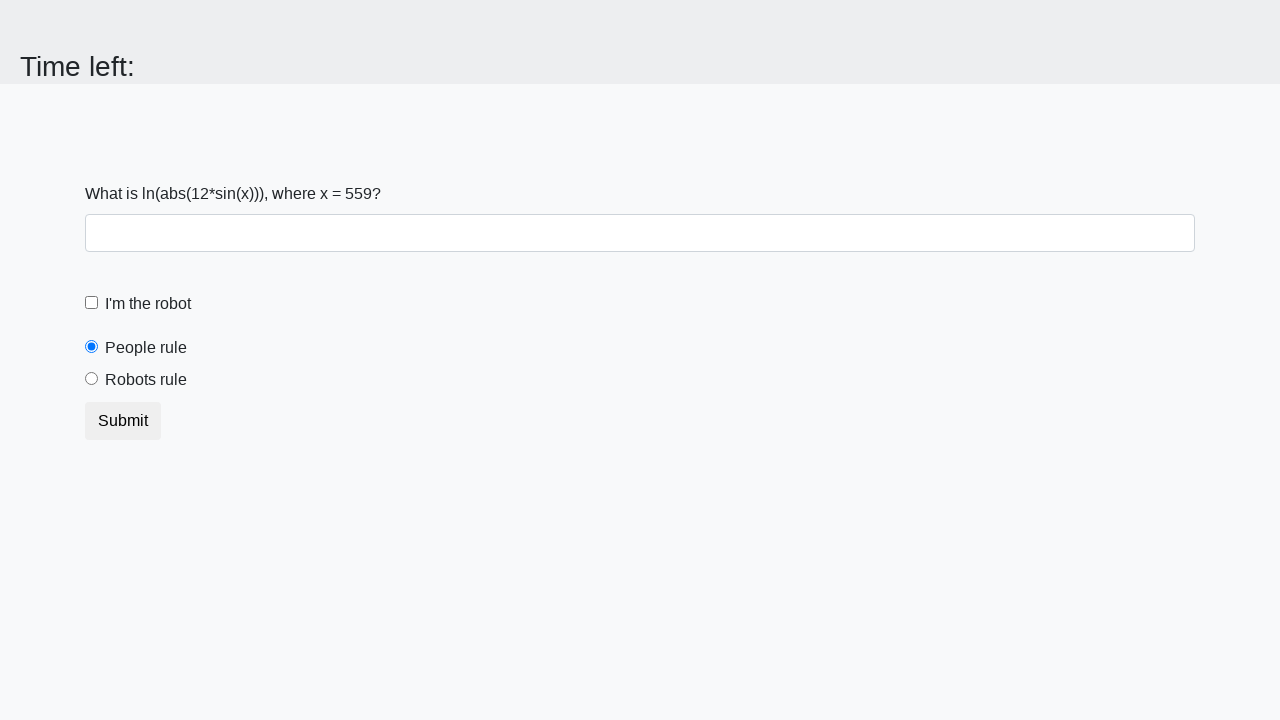

Located robots radio button element
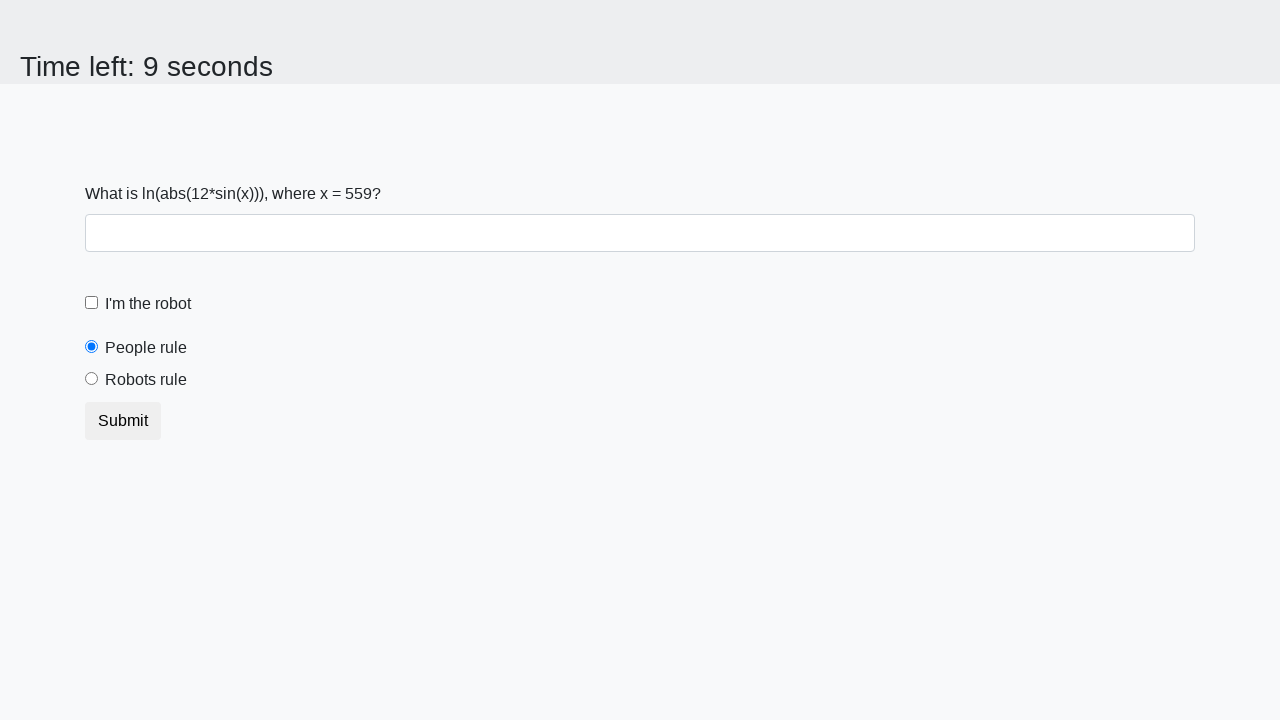

Retrieved 'checked' attribute from robots radio button
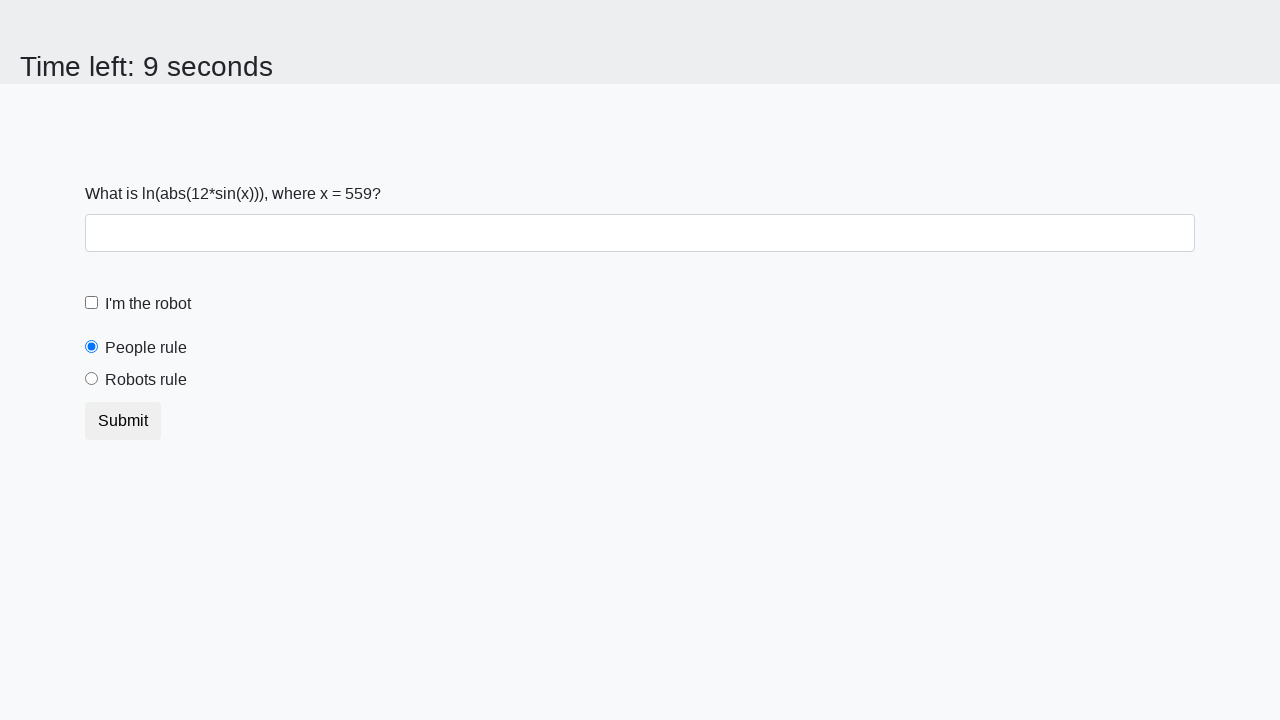

Verified that robots radio button is not checked by default
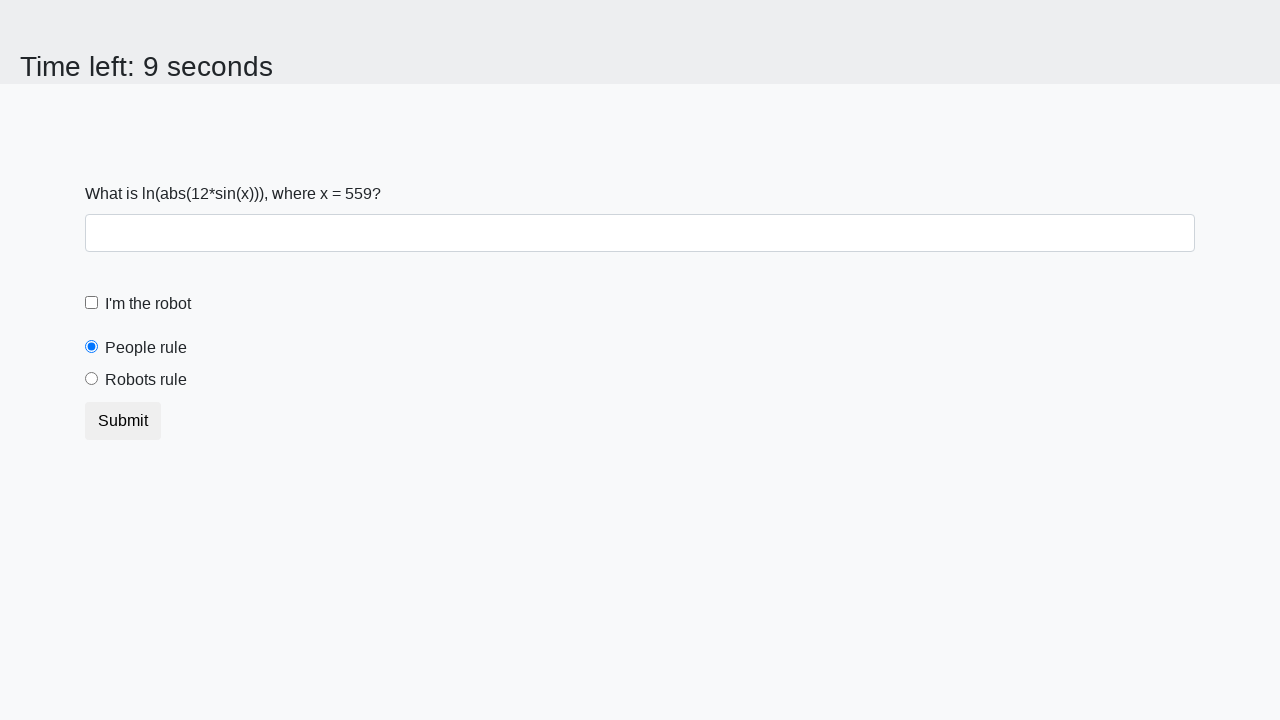

Printed robots radio button checked value
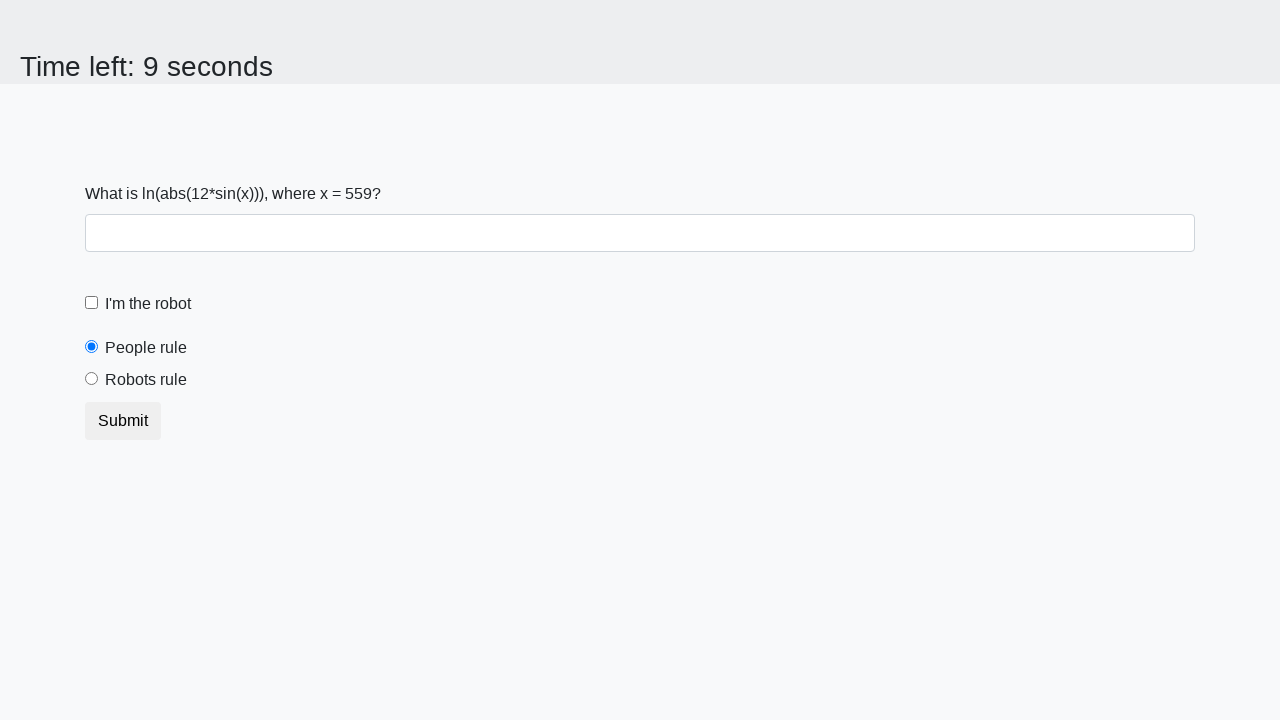

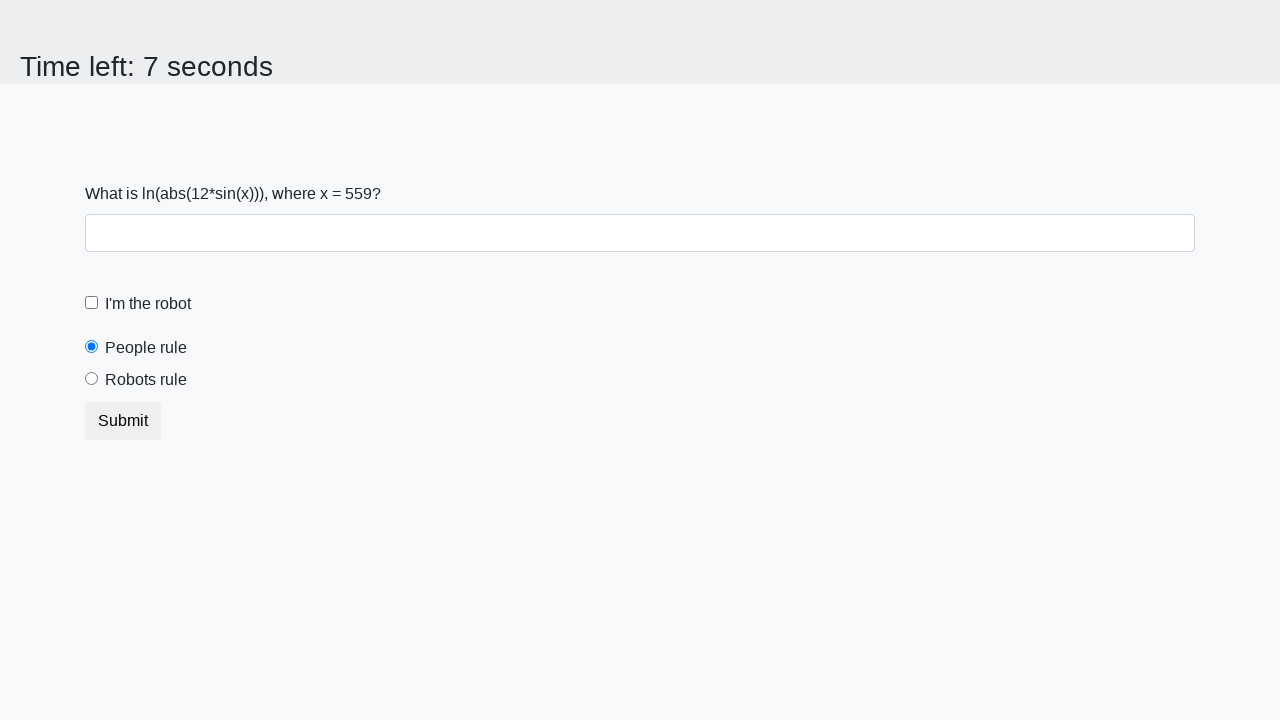